Navigates to the Noise smartwatch website to verify the page loads successfully

Starting URL: https://www.gonoise.com/

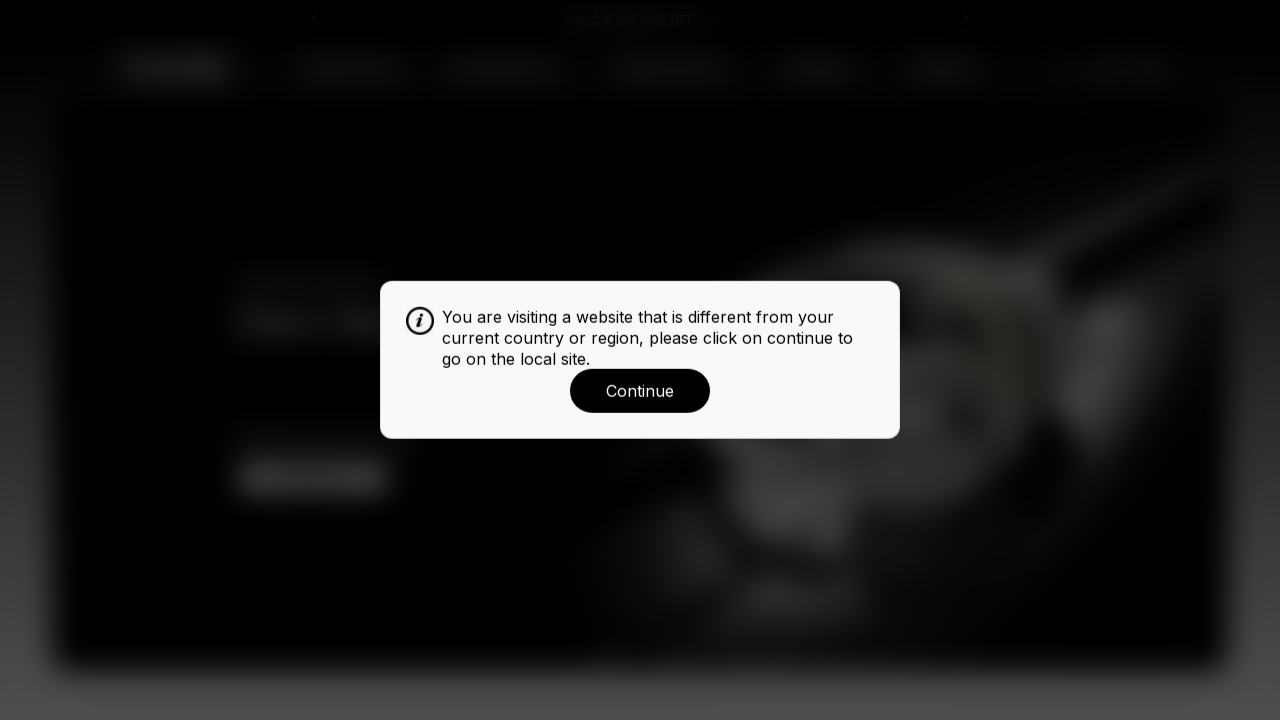

Noise smartwatch website loaded successfully - DOM content ready
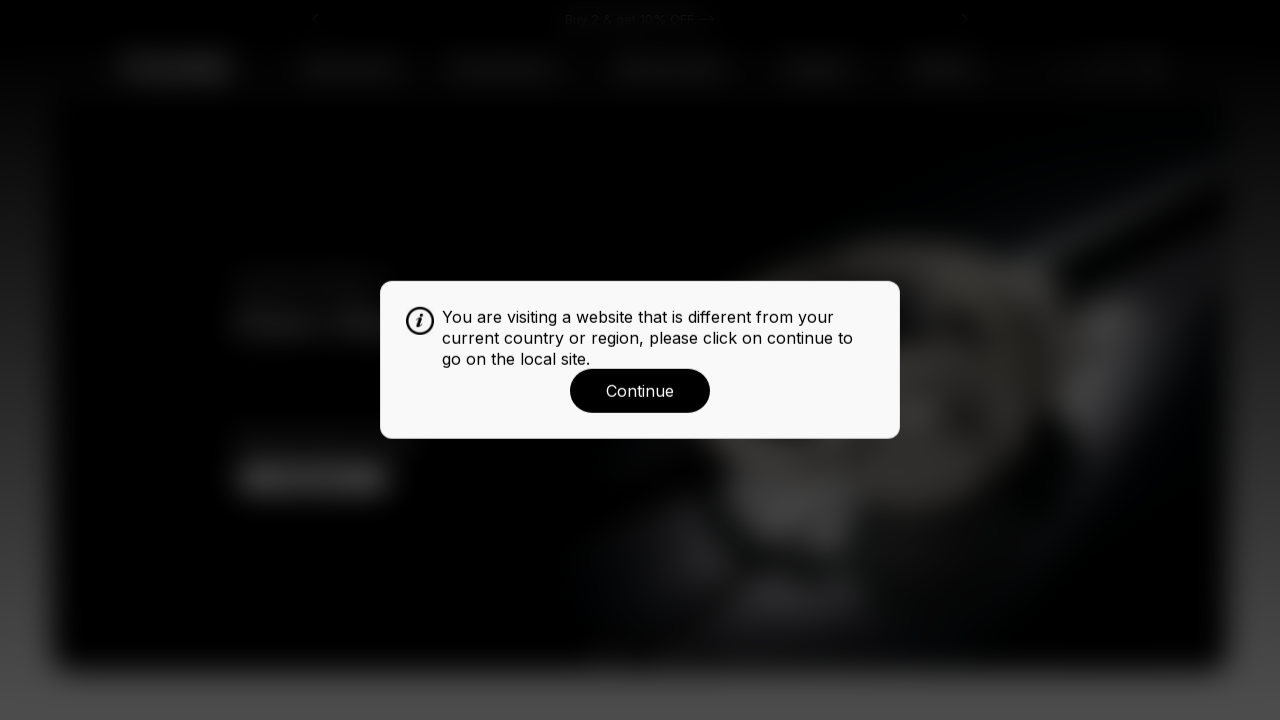

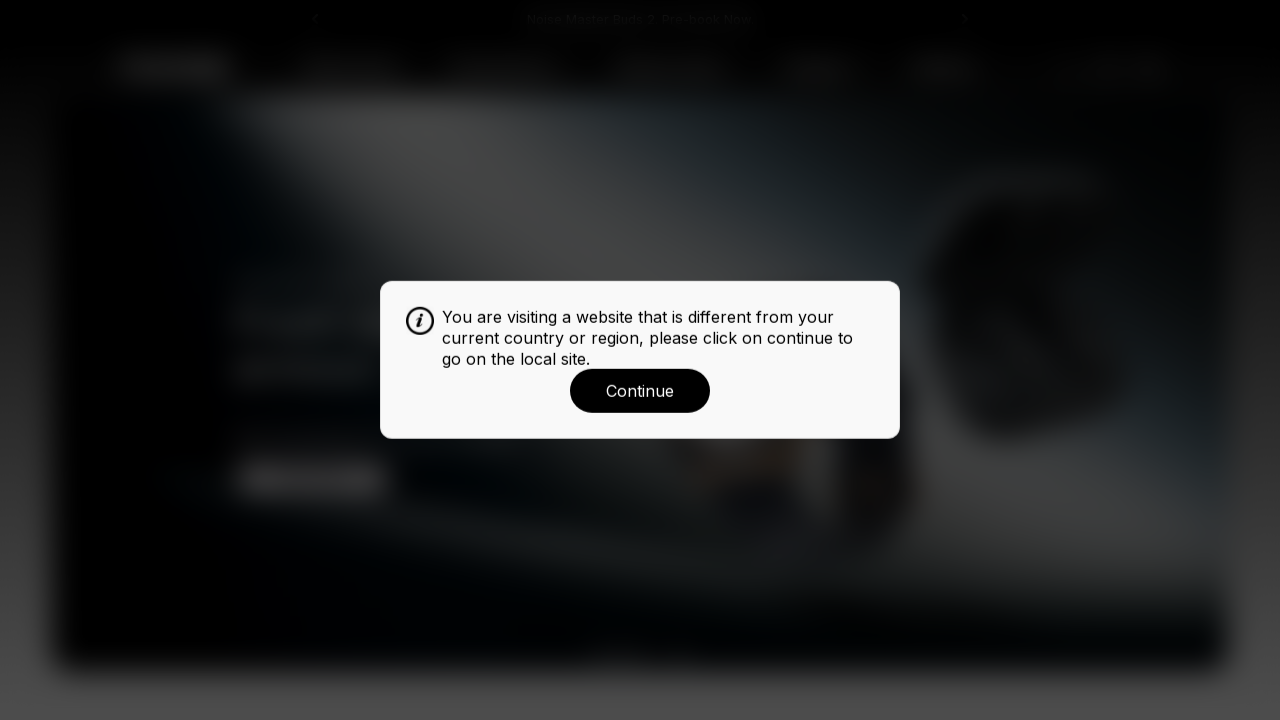